Tests the parking registration flow on offstreet.io by filling in a license plate number, clicking the Park button, handling an optional Register modal, and waiting for a confirmation number to appear.

Starting URL: https://www.offstreet.io/location/8Q05MGGW

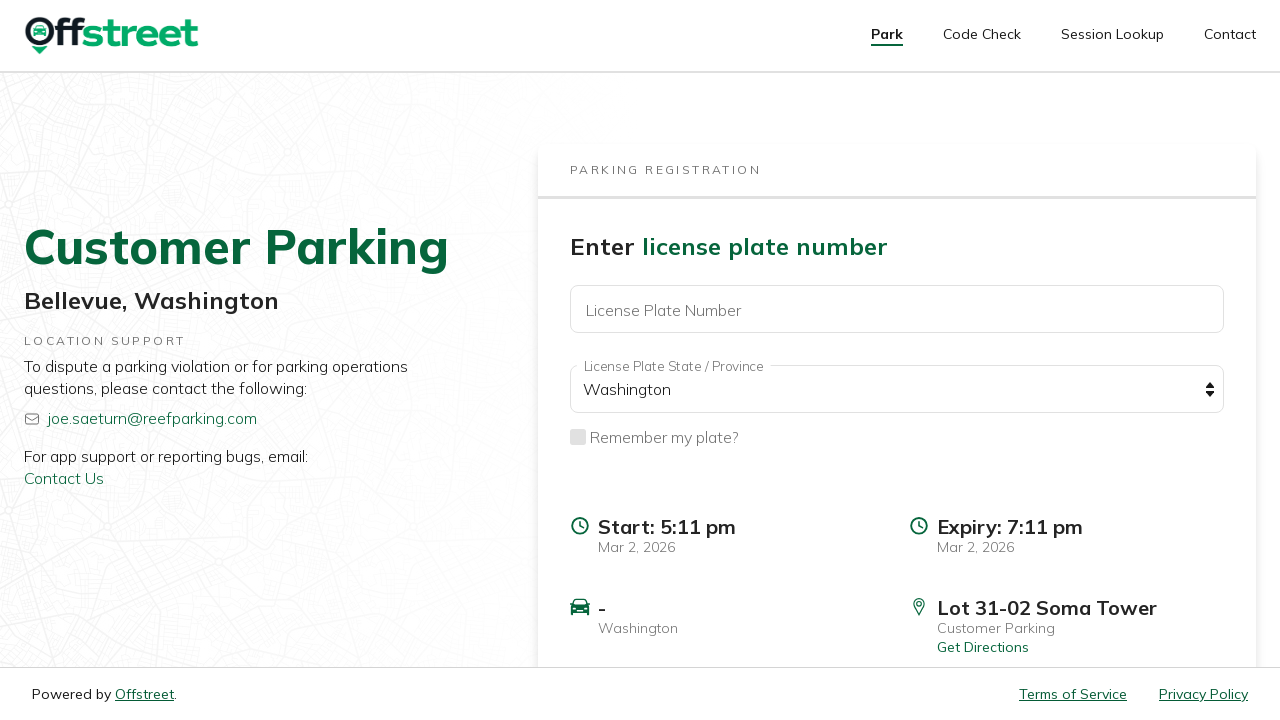

Filled license plate field with 'EE02U96' on #plate
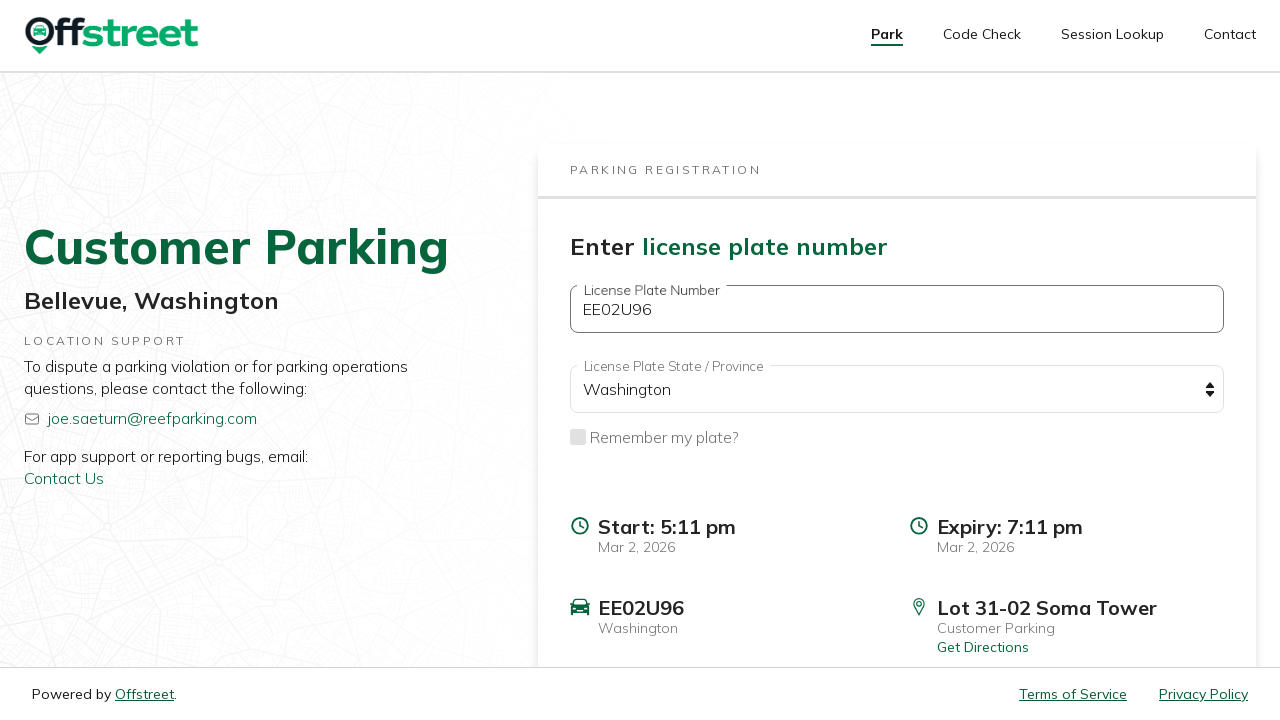

Clicked the Park button at (1158, 537) on internal:role=button[name="Park"i]
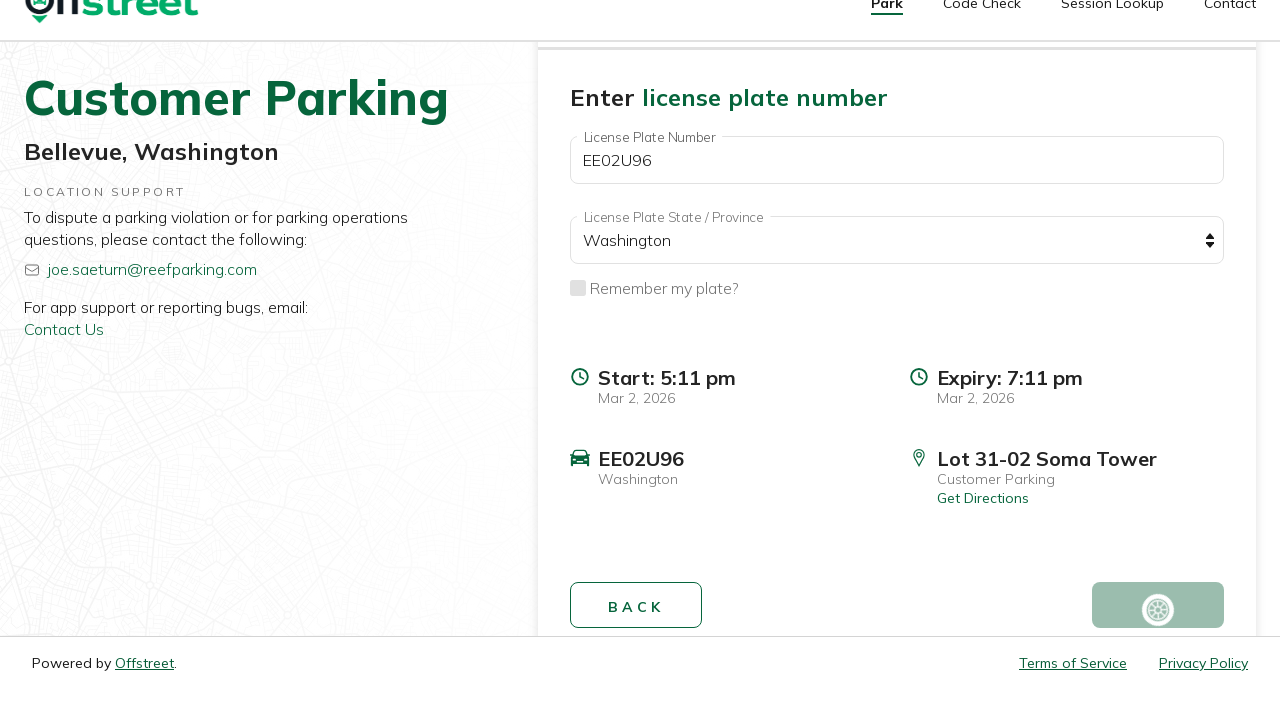

No Register modal appeared, proceeding without registration
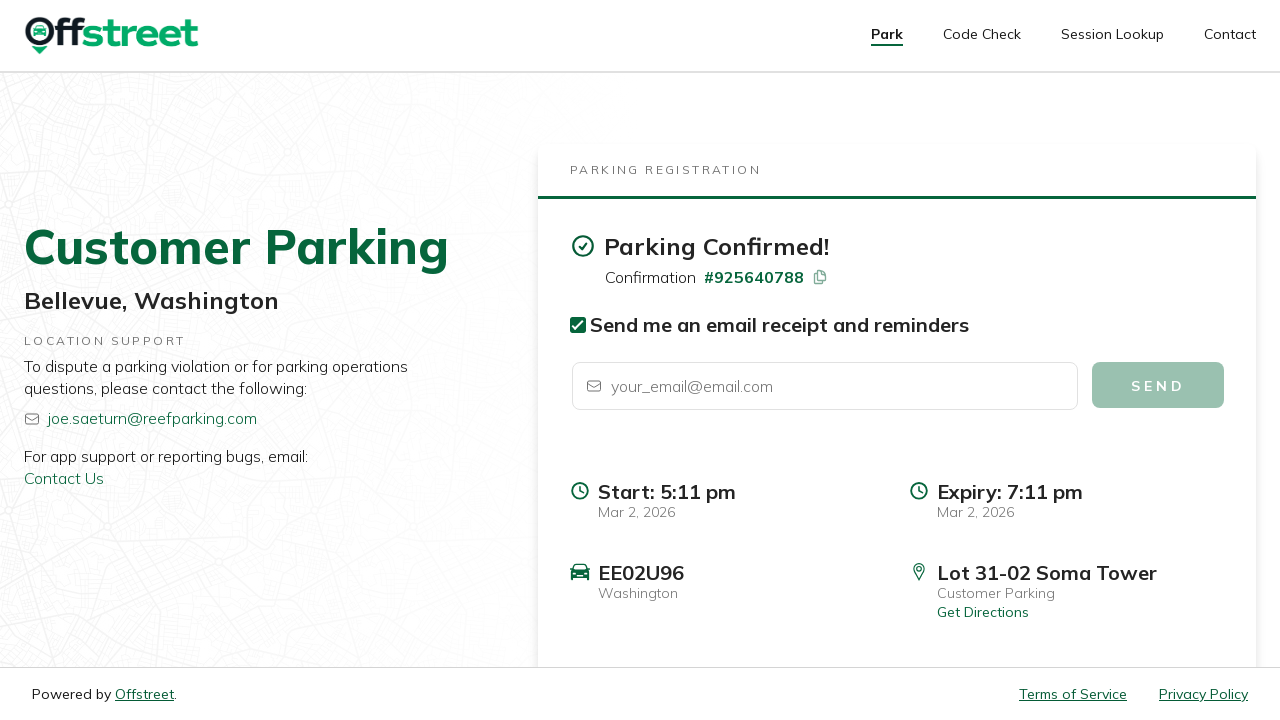

Confirmation number appeared on page
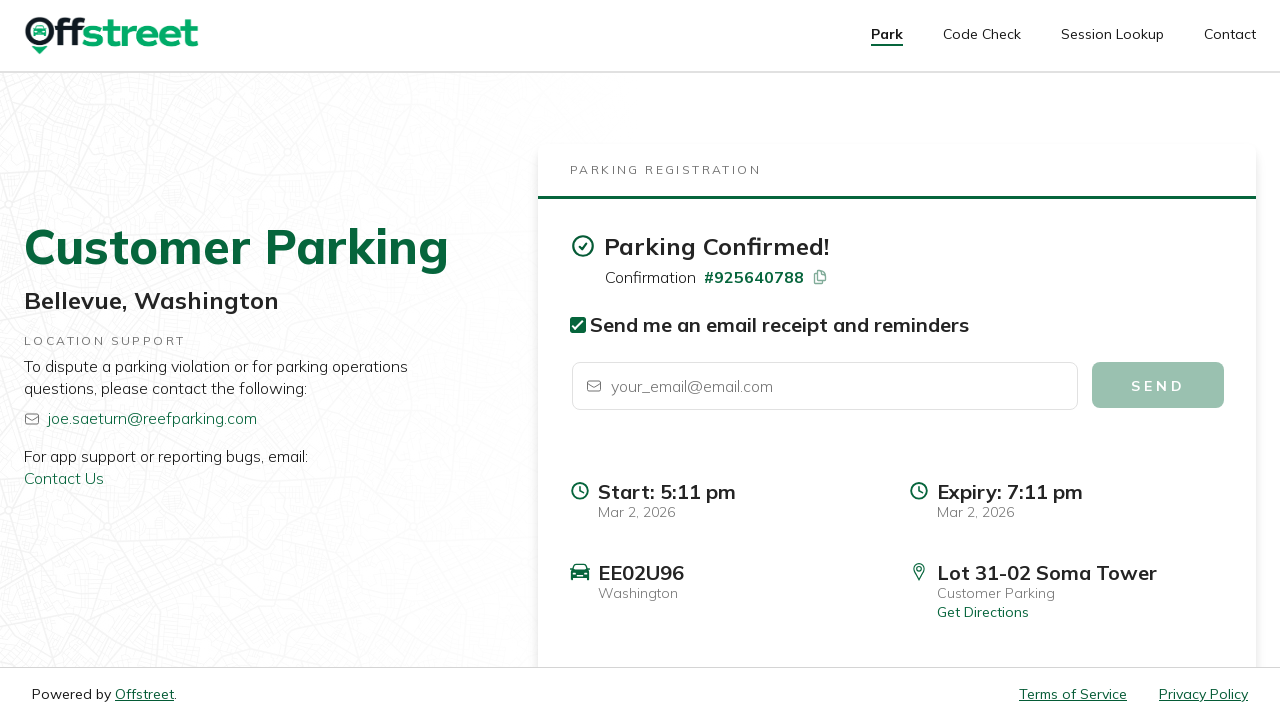

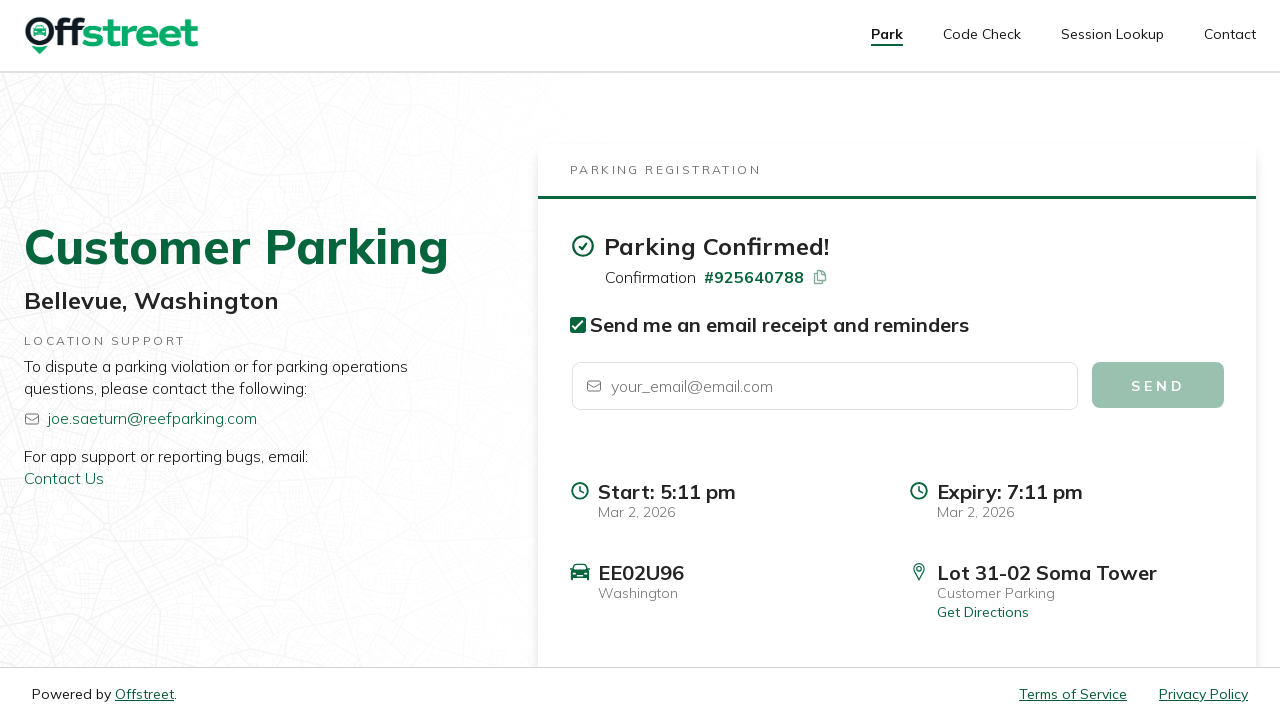